Tests auto-suggest dropdown by typing partial text and selecting from suggestions

Starting URL: https://rahulshettyacademy.com/dropdownsPractise/

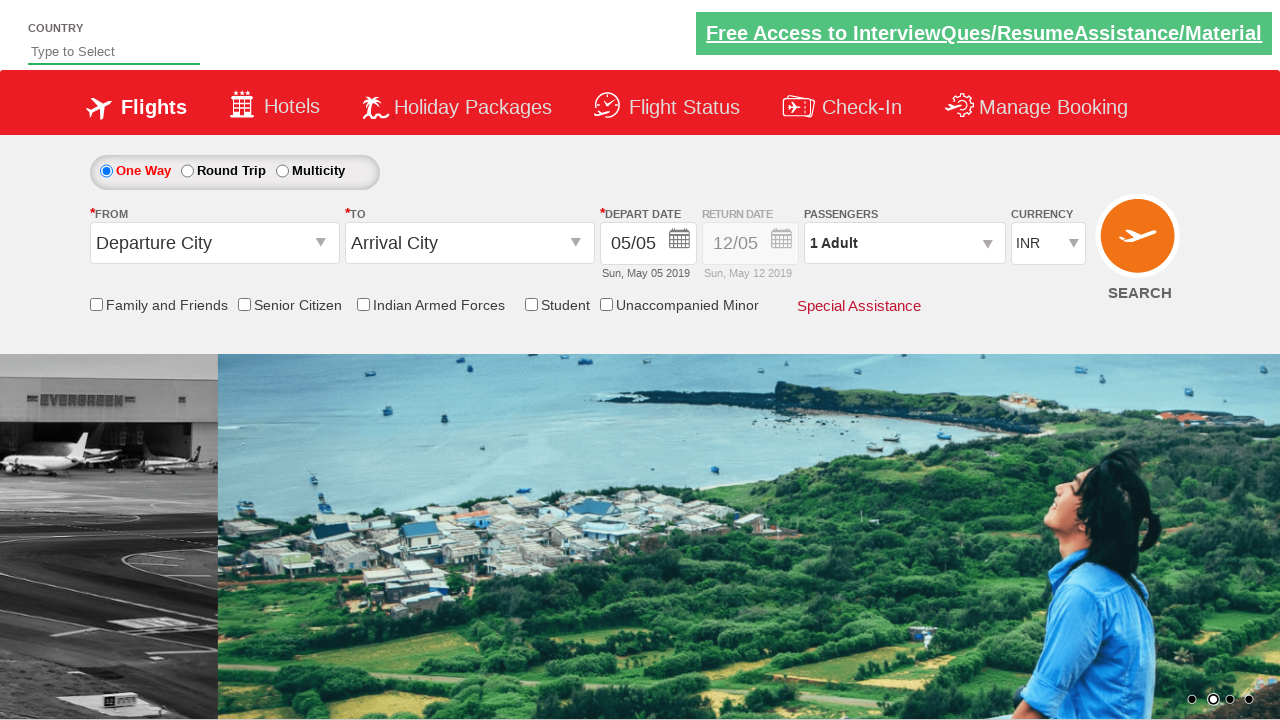

Typed 'Ind' in autosuggest field to trigger dropdown on #autosuggest
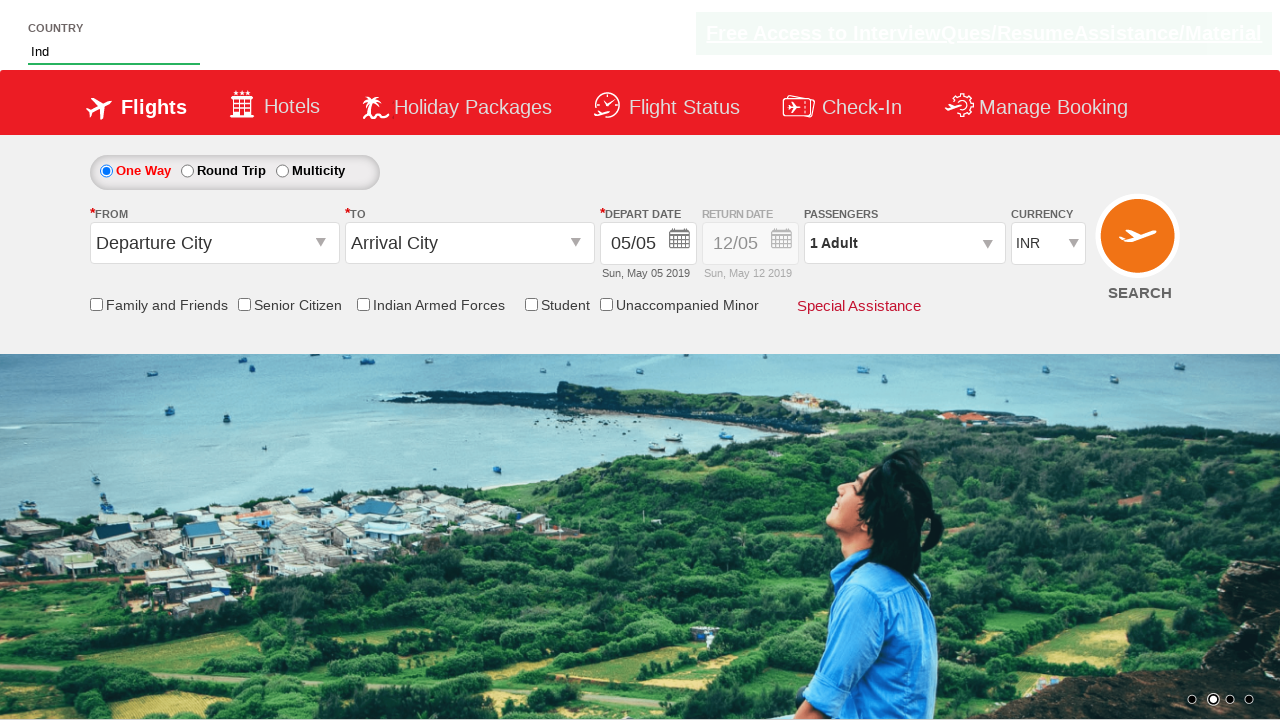

Waited for autosuggest dropdown options to appear
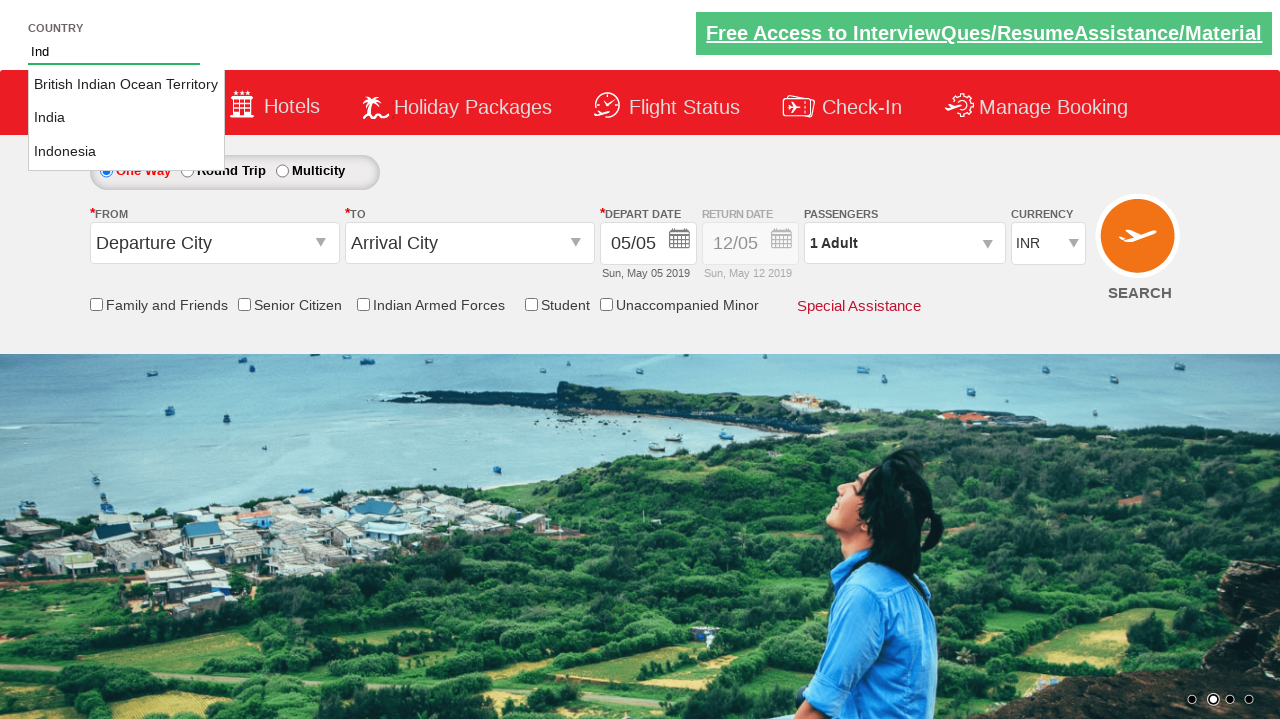

Found and clicked 'India' option from autosuggest dropdown at (126, 118) on li.ui-menu-item a >> nth=1
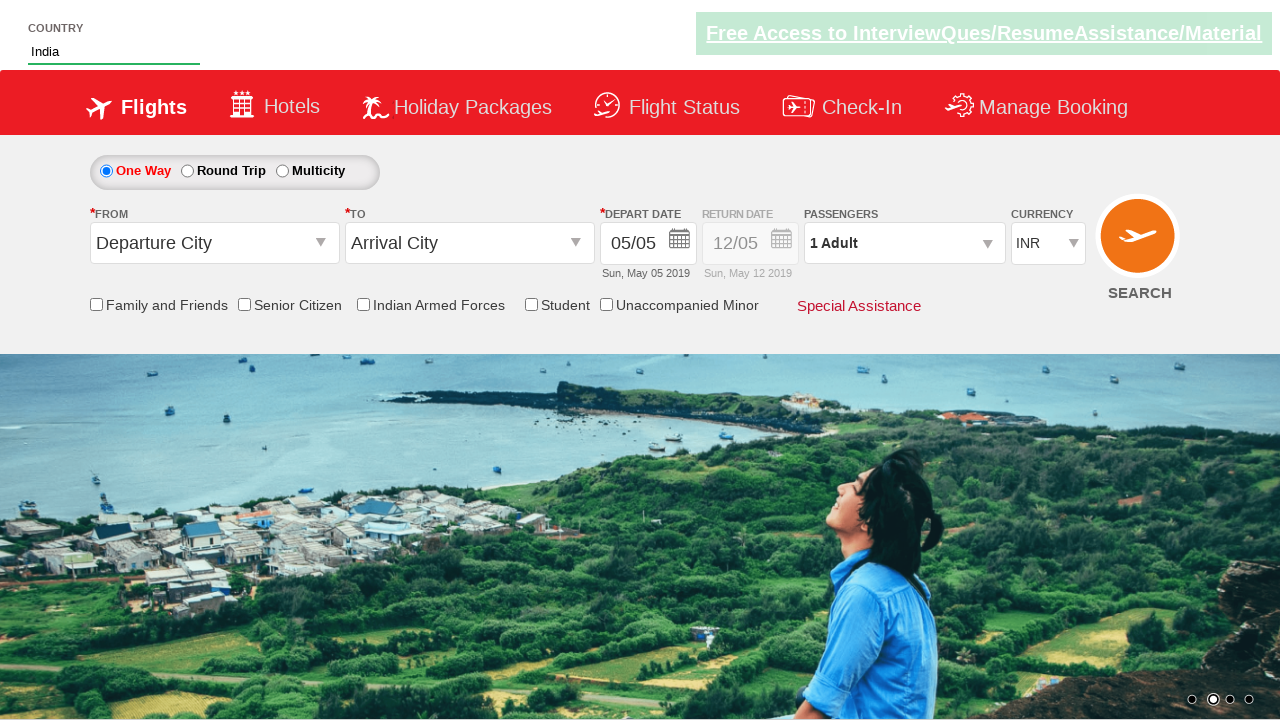

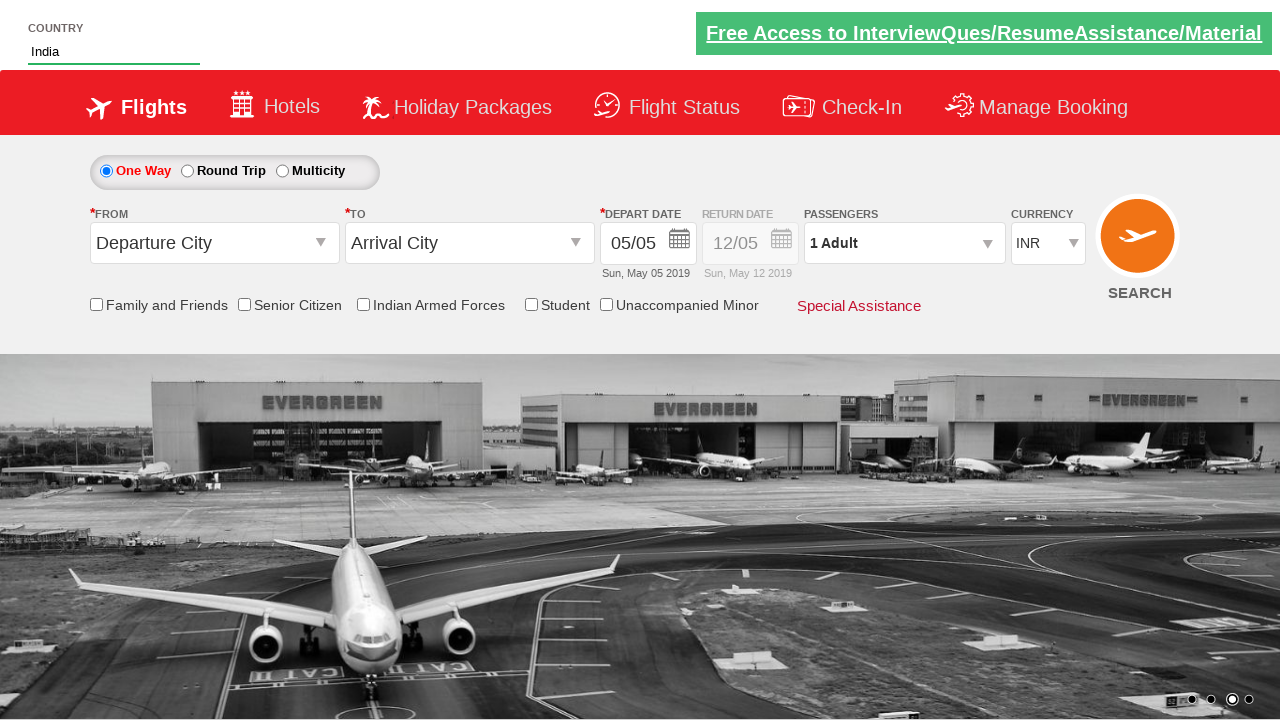